Navigates to the Rahul Shetty Academy Selenium Practice page and verifies the page loads by checking the title.

Starting URL: https://rahulshettyacademy.com/seleniumPractise

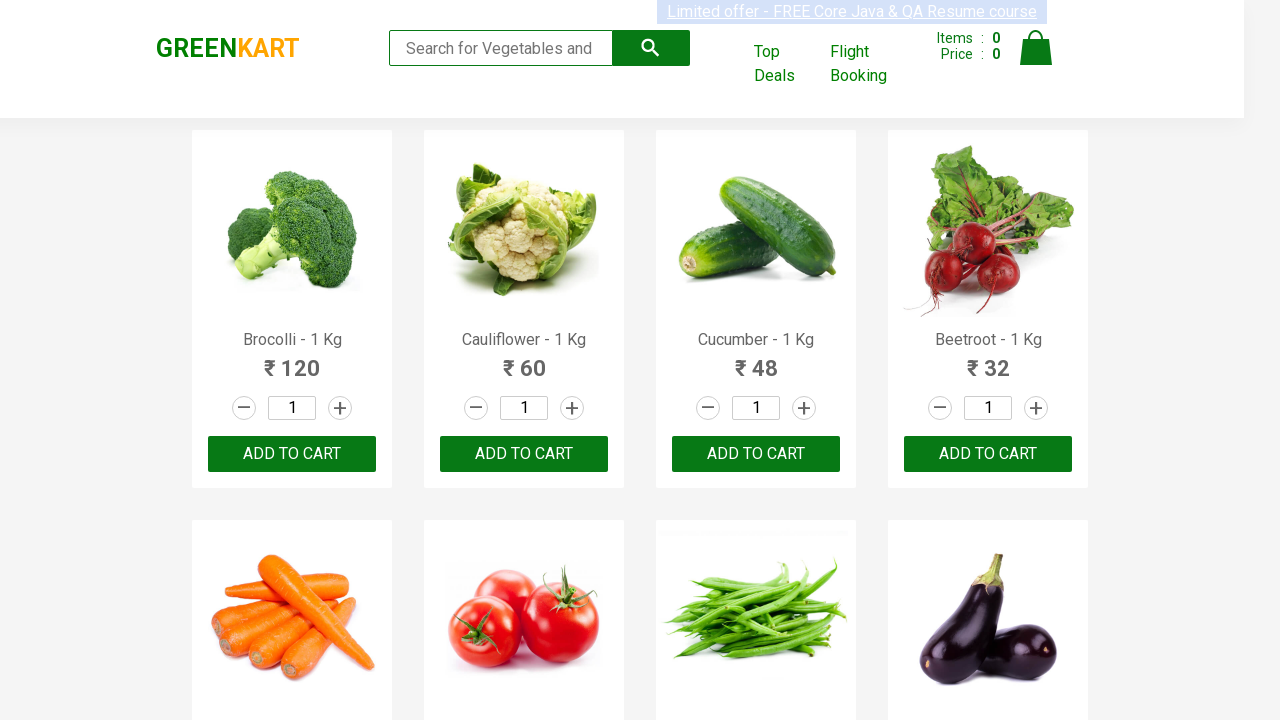

Waited for page DOM to fully load
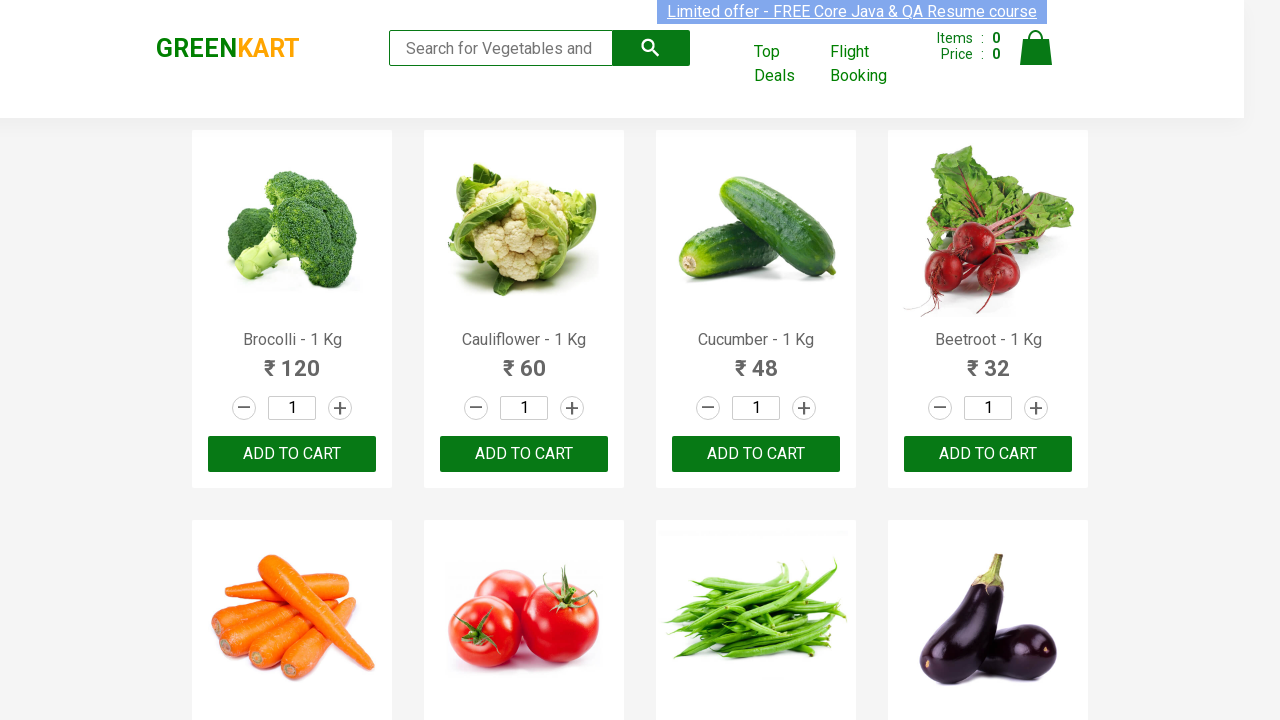

Verified page title is not empty
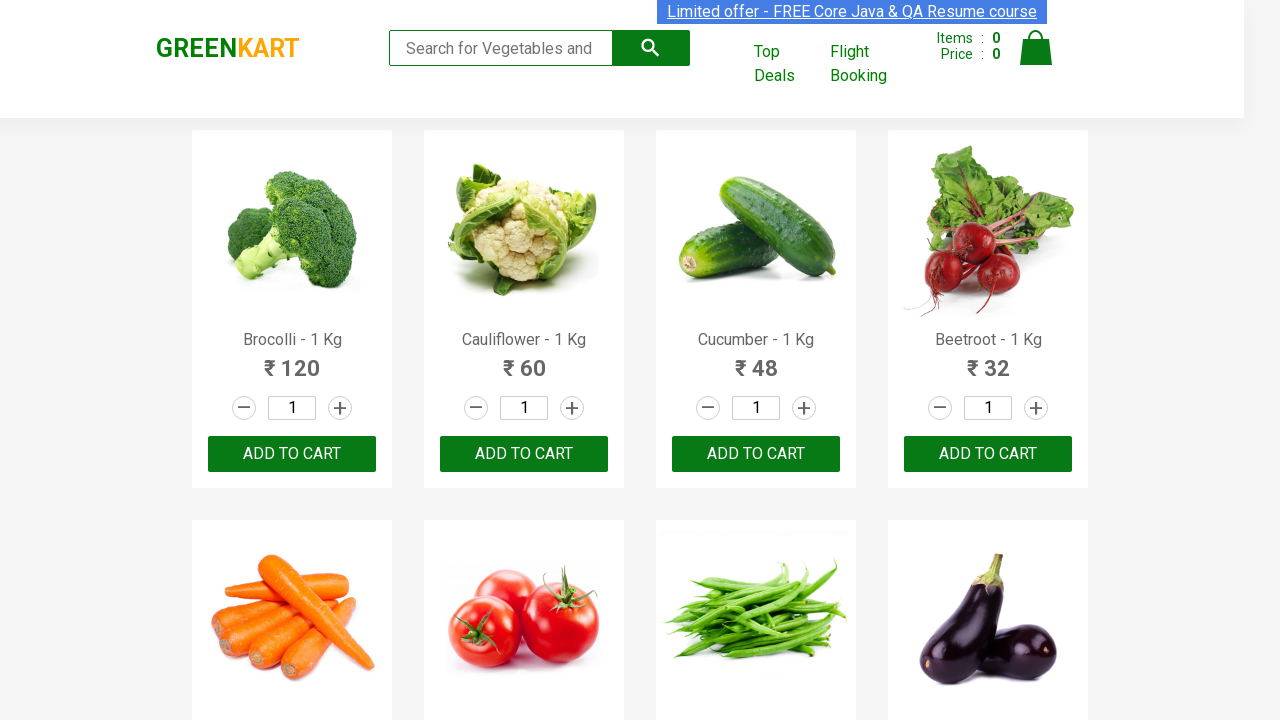

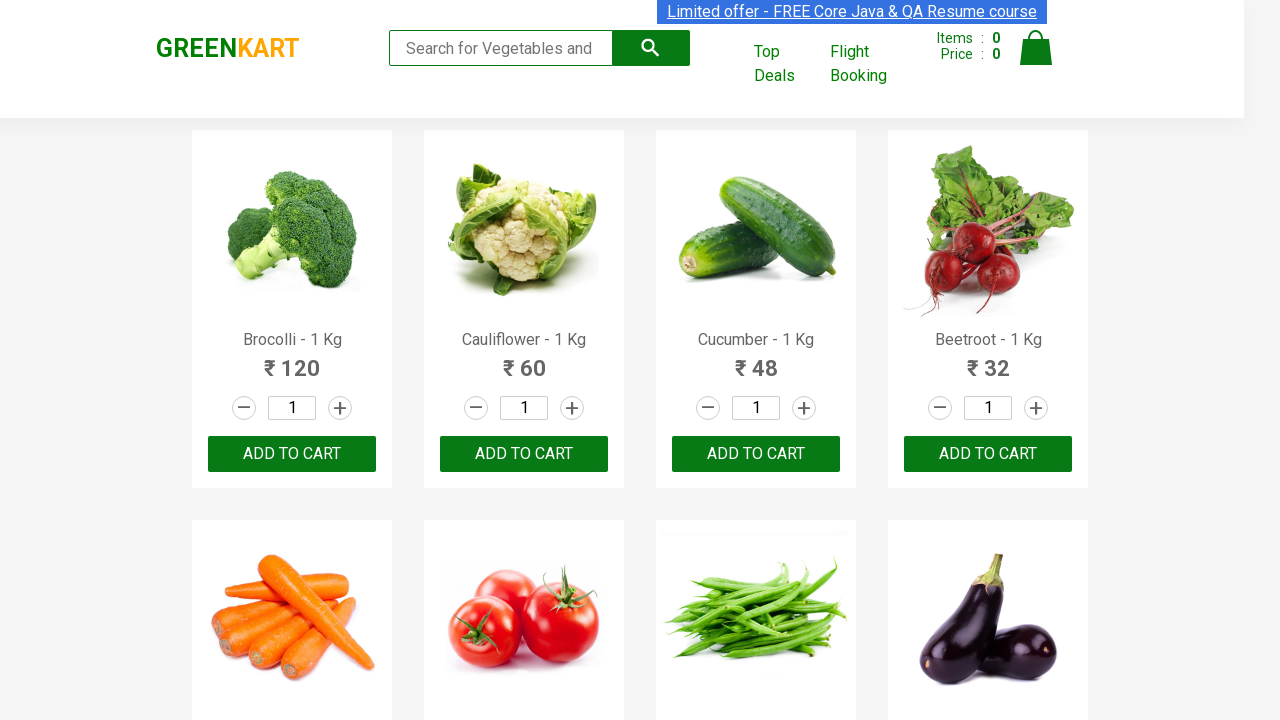